Navigates to a page and checks if a specific input element is displayed

Starting URL: https://ultimateqa.com/simple-html-elements-for-automation/

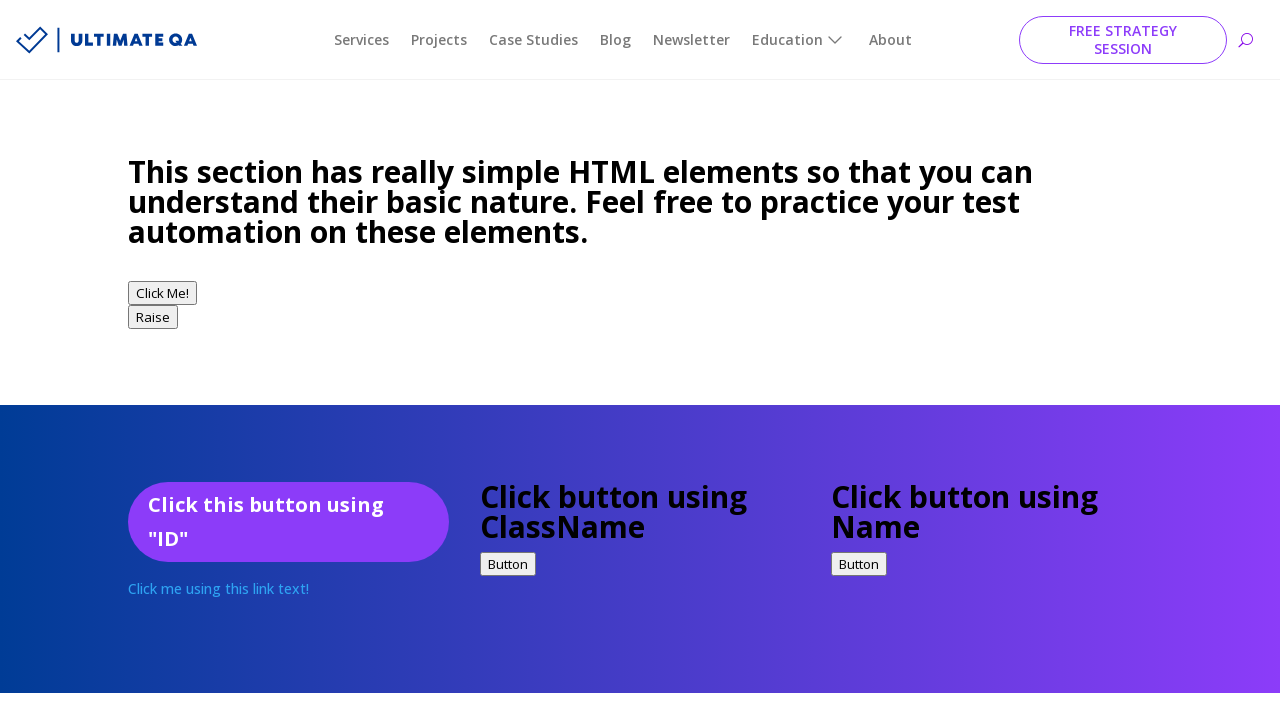

Navigated to https://ultimateqa.com/simple-html-elements-for-automation/
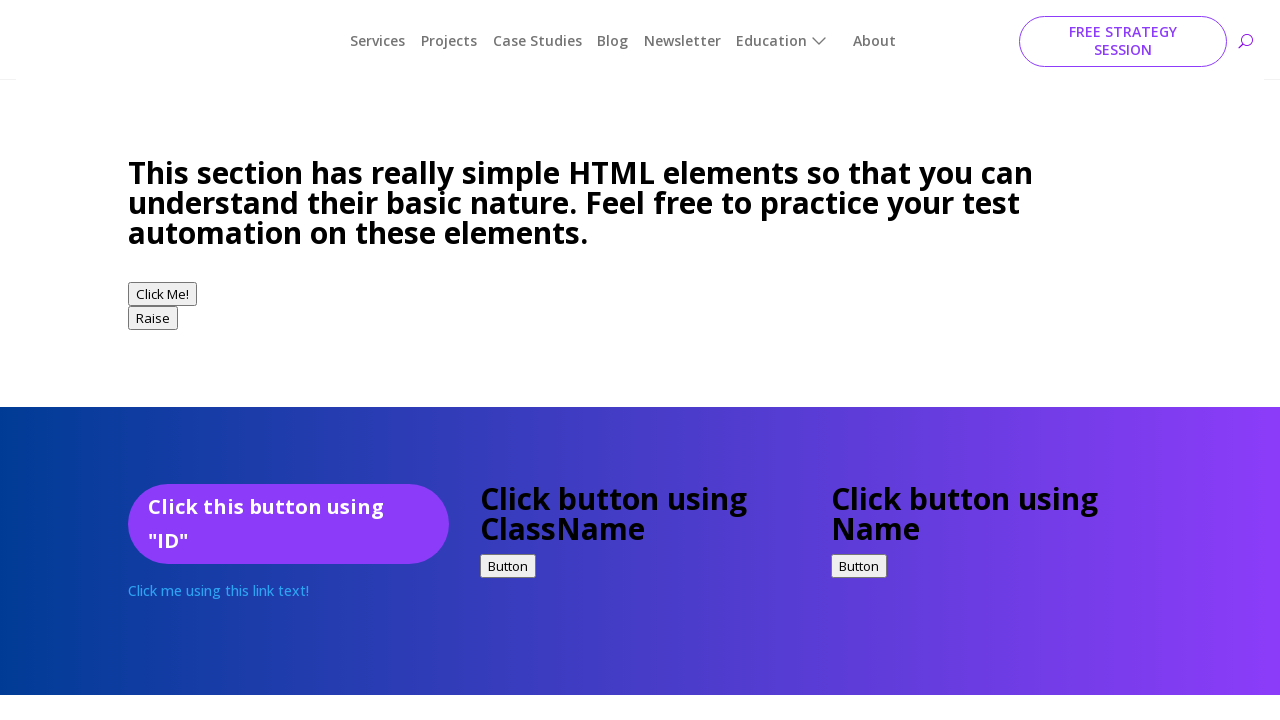

Located the name input field with id 'et_pb_contact_name_0'
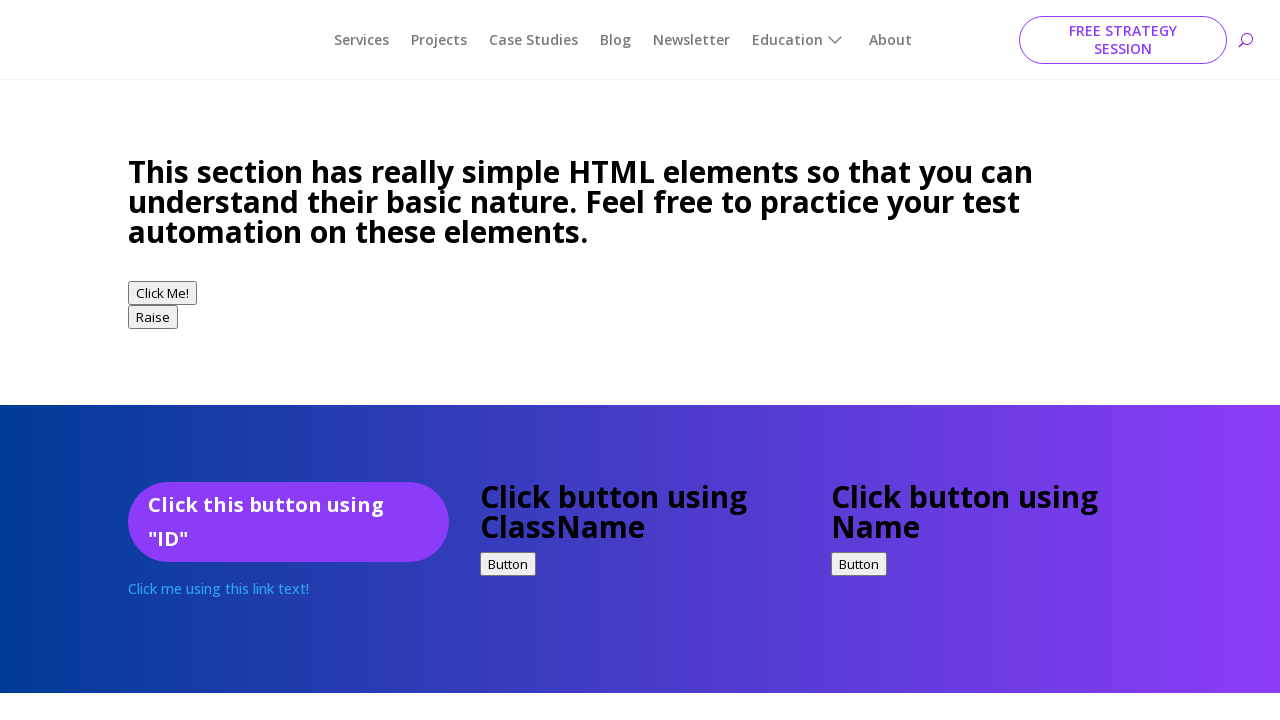

Checked if the name input field is visible - result: True
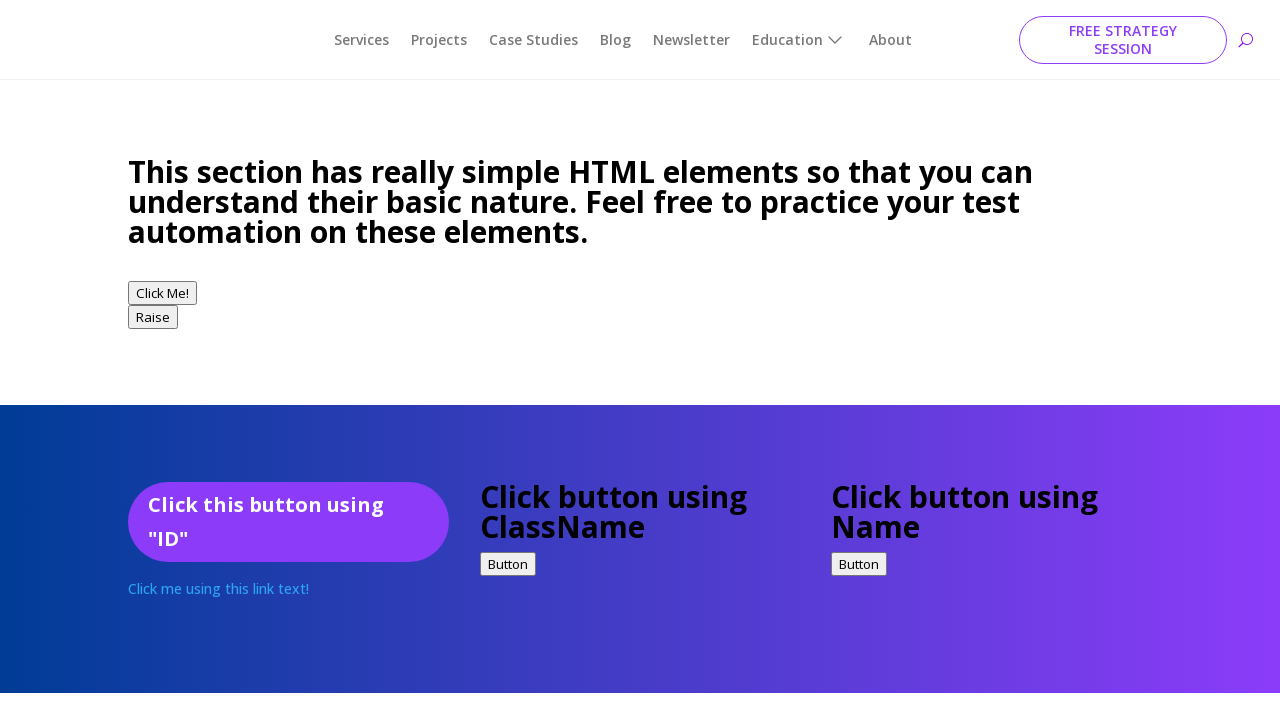

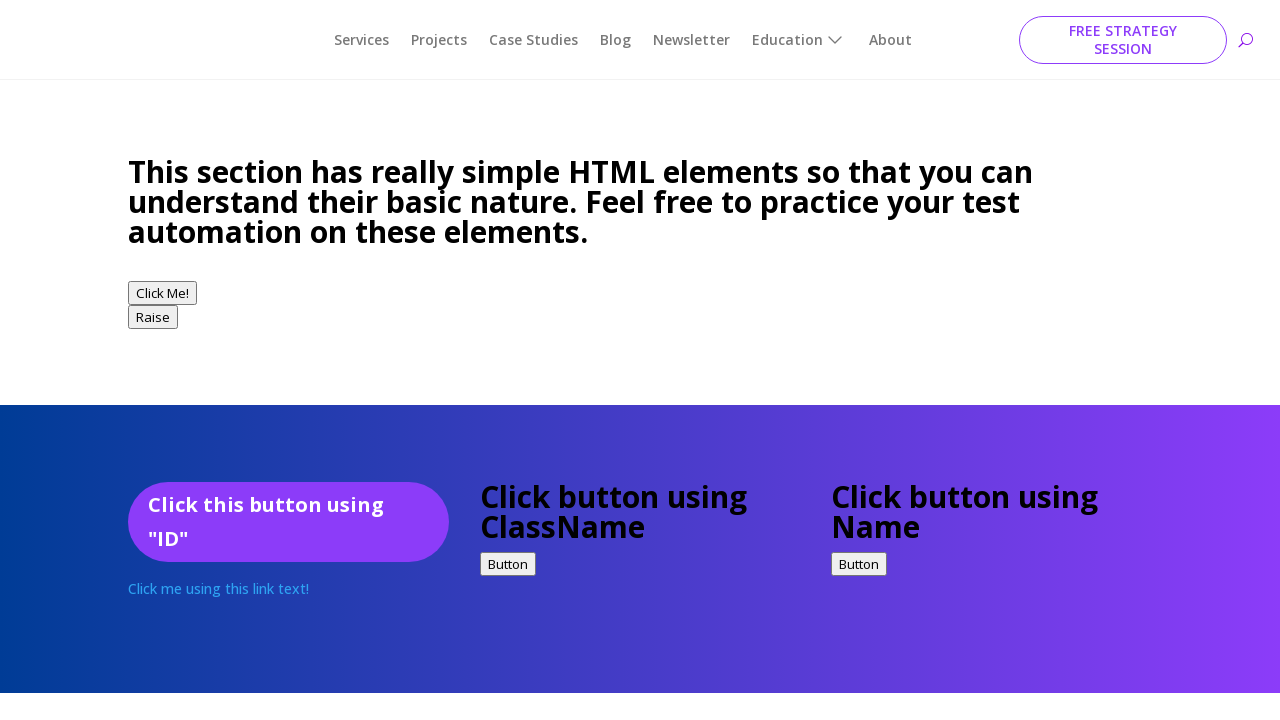